Tests basic navigation by visiting JSW website and then navigating to JSW Steel website

Starting URL: https://www.jsw.in/

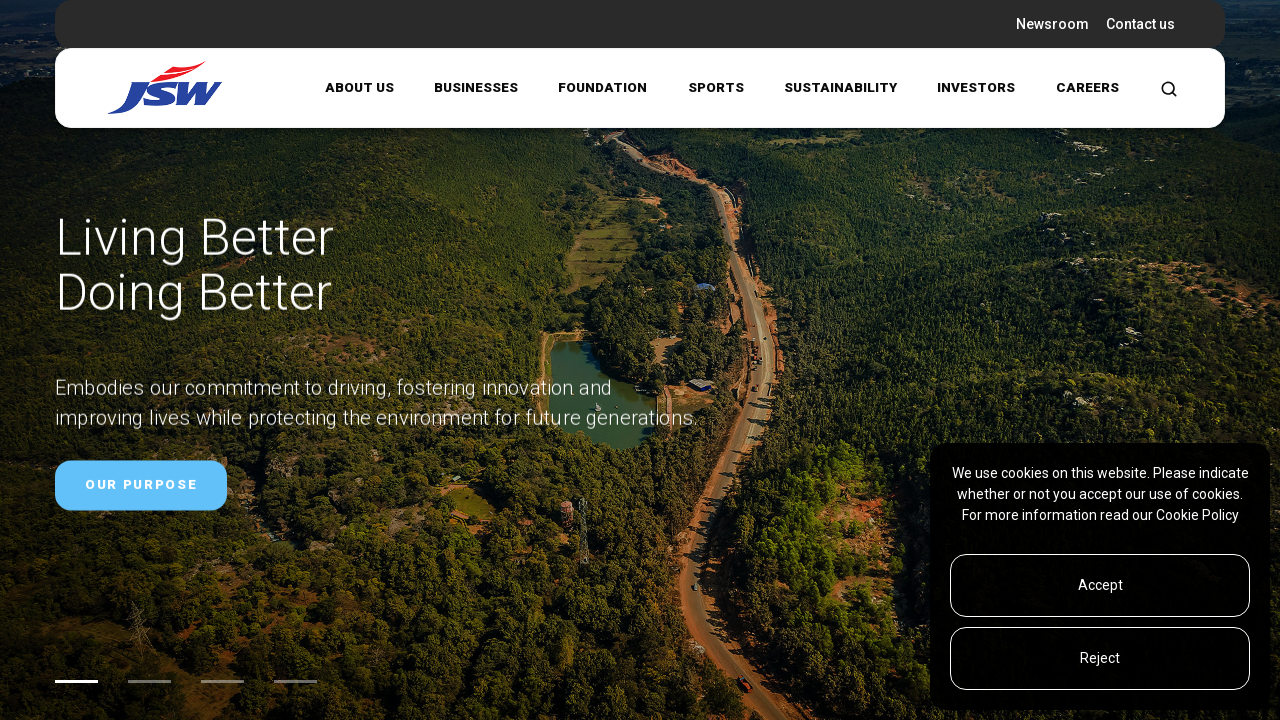

Navigated to JSW Steel website at https://www.jswsteel.in/
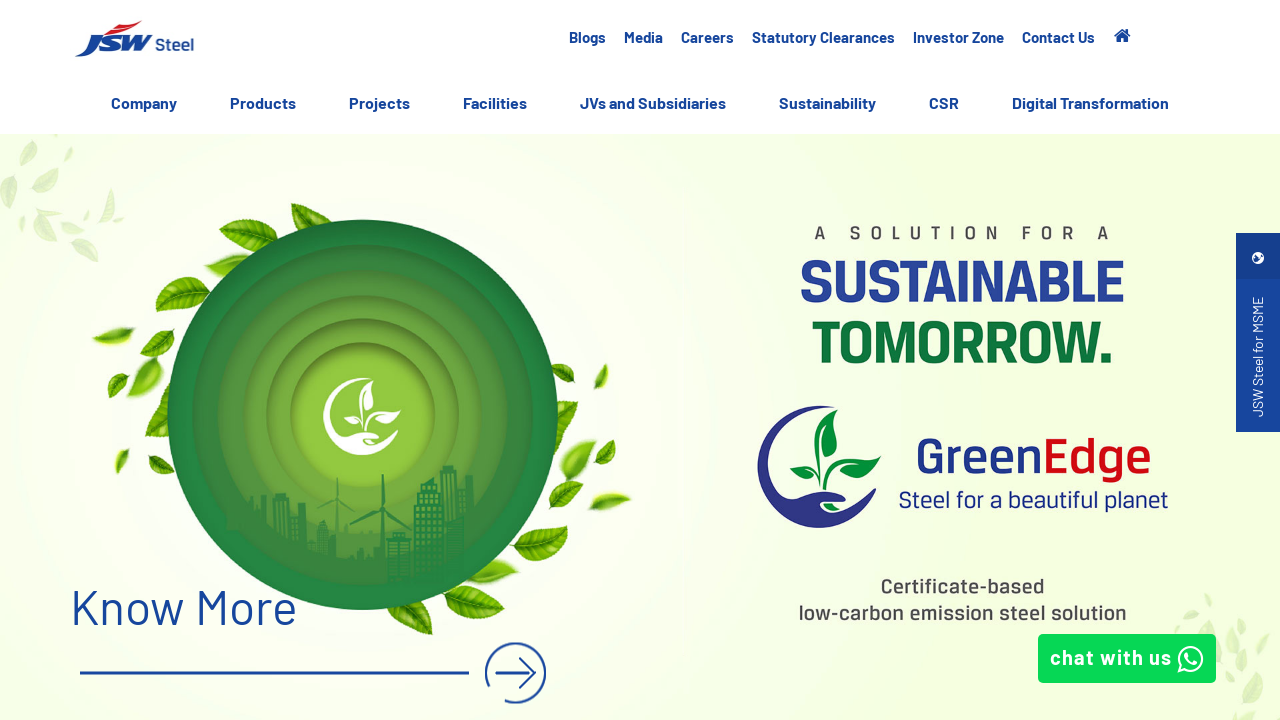

Page loaded - DOM content ready
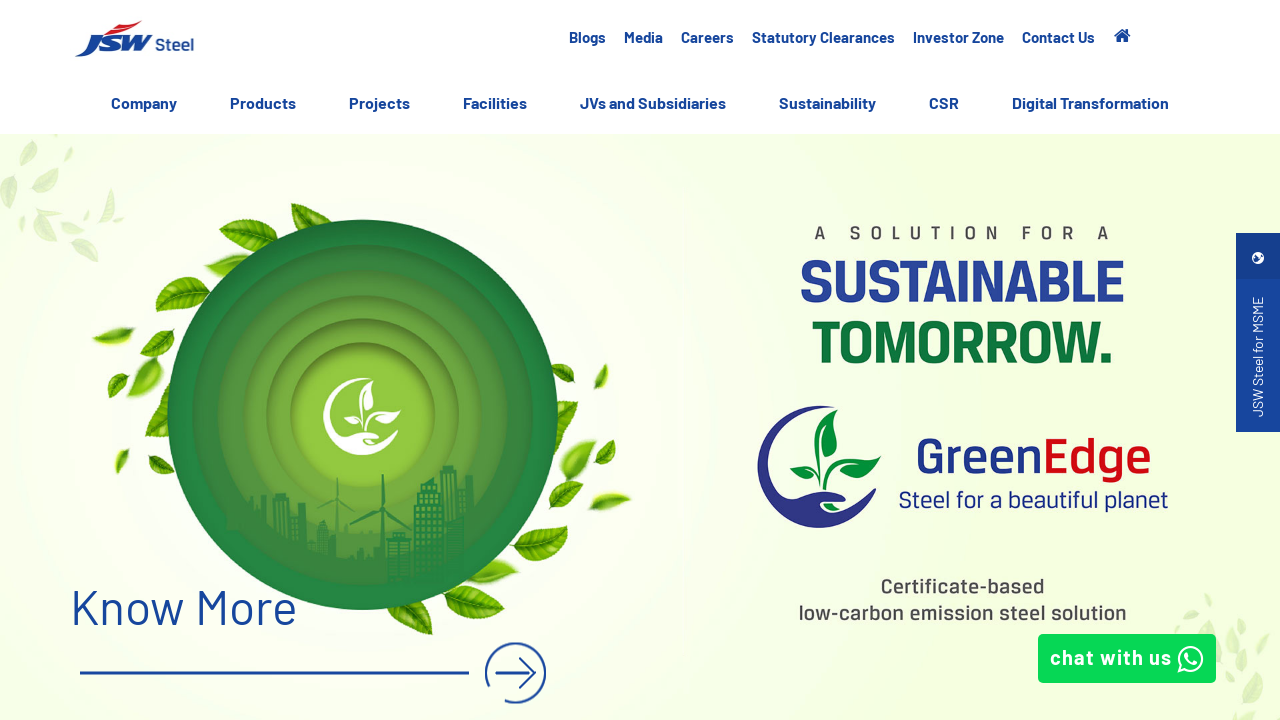

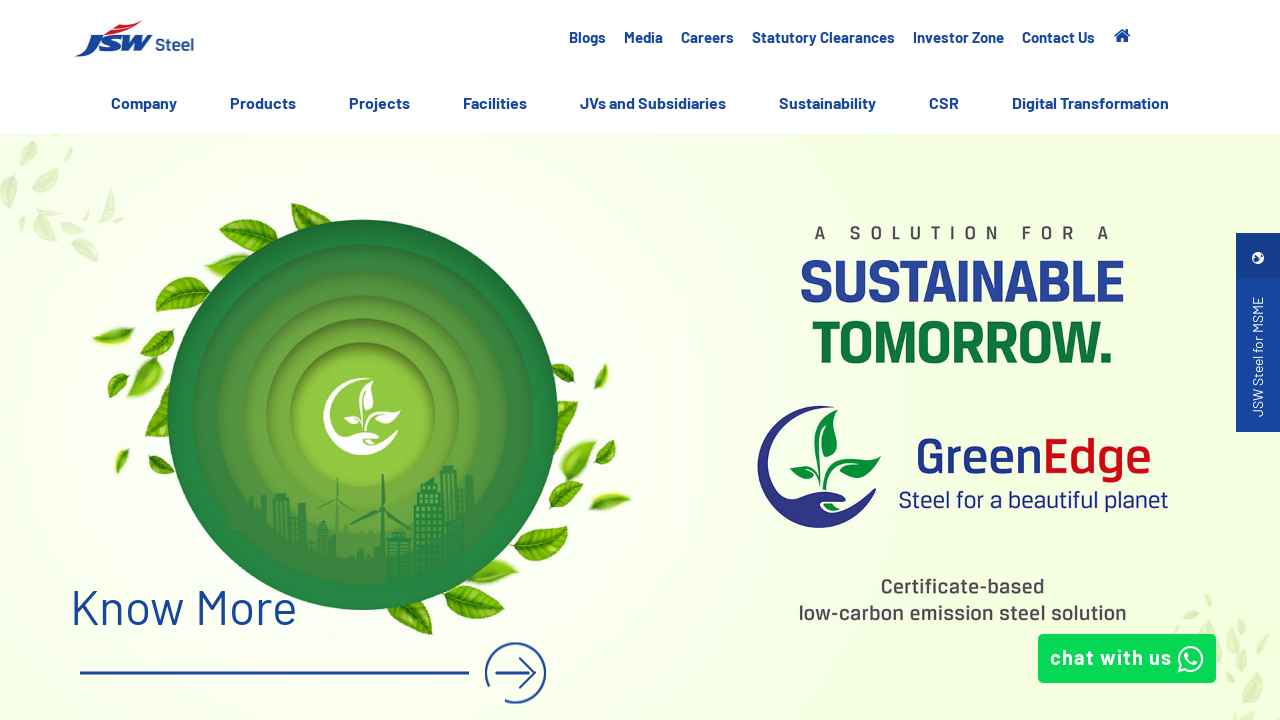